Tests JavaScript alert handling by clicking a button that triggers an alert, accepting it, and then interacting with a prompt alert by entering text

Starting URL: http://www.tizag.com/javascriptT/javascriptalert.php

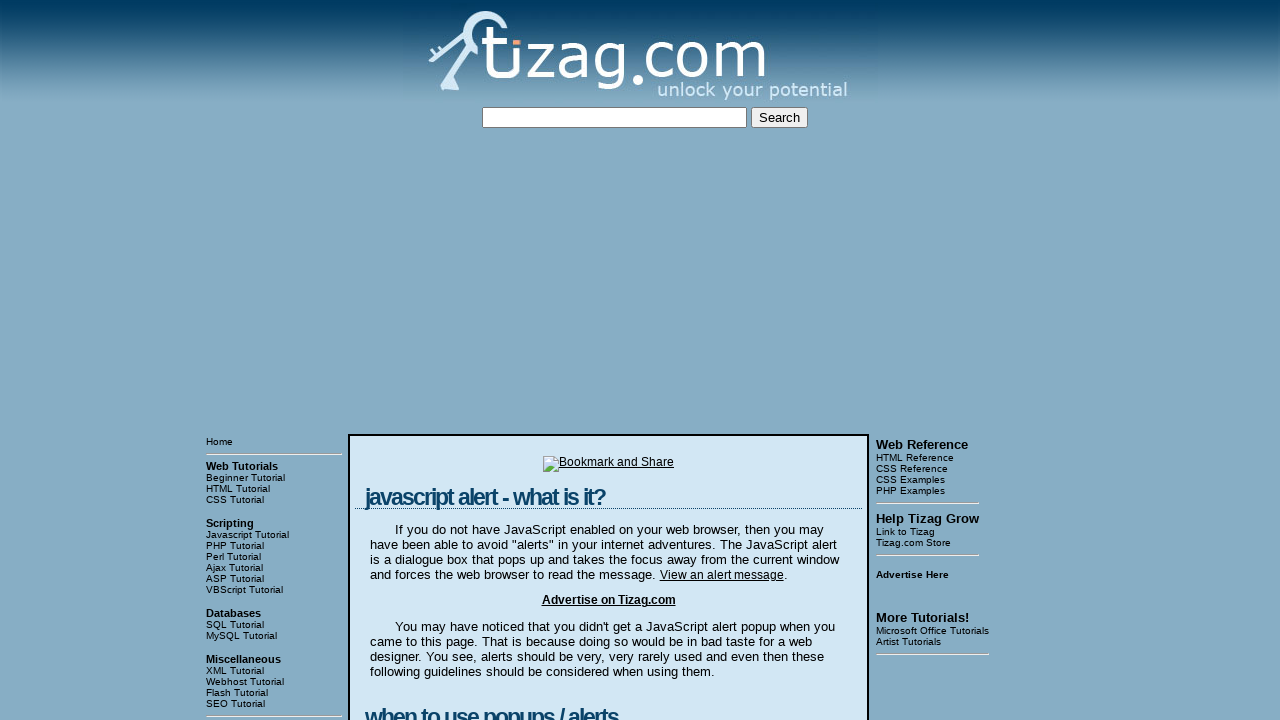

Clicked button to trigger first alert at (428, 361) on xpath=//html/body/table[3]/tbody/tr[1]/td[2]/table/tbody/tr/td/div[4]/form/input
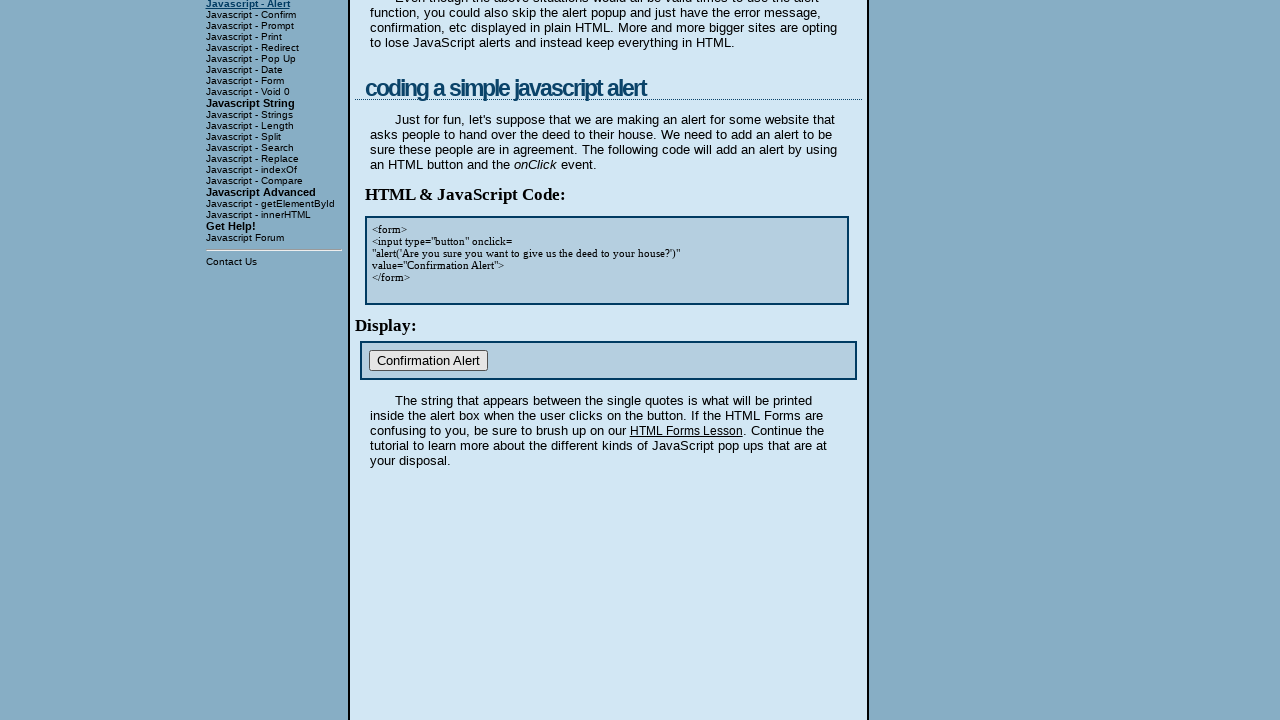

Set up dialog handler to accept first alert
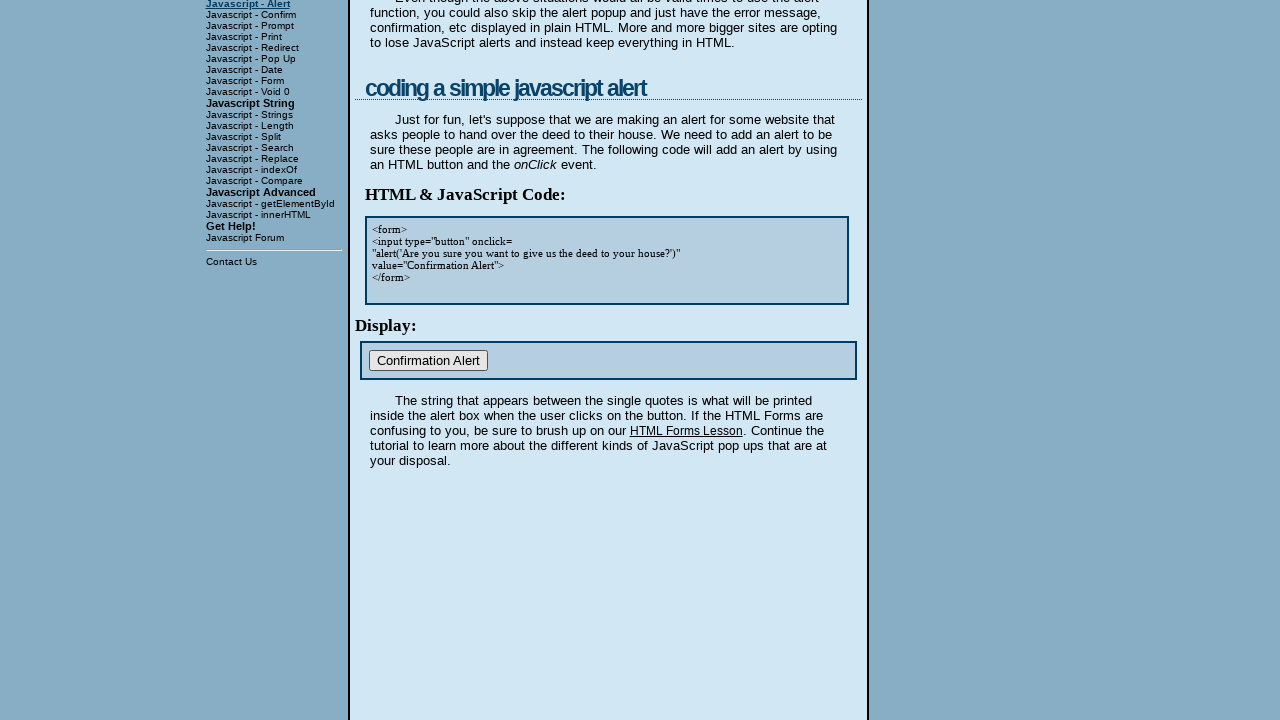

Clicked button again to trigger prompt alert at (428, 361) on xpath=//html/body/table[3]/tbody/tr[1]/td[2]/table/tbody/tr/td/div[4]/form/input
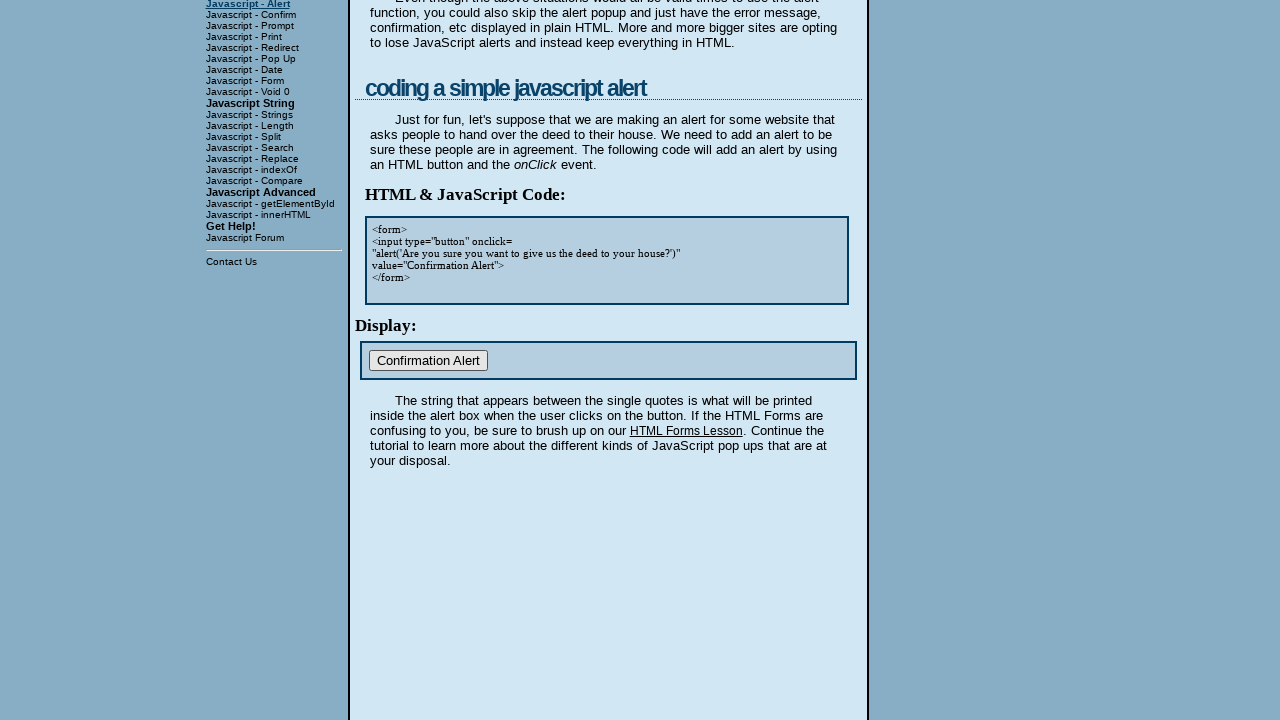

Set up dialog handler to enter 'xyz' in prompt and accept
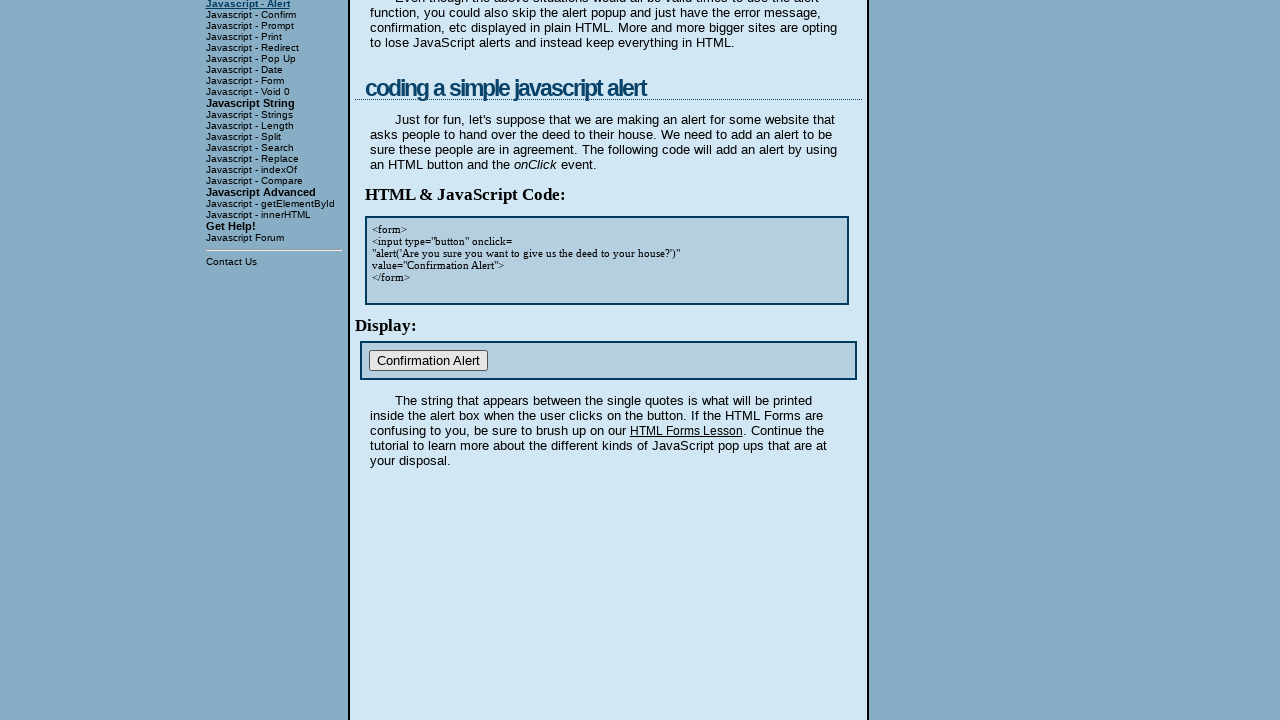

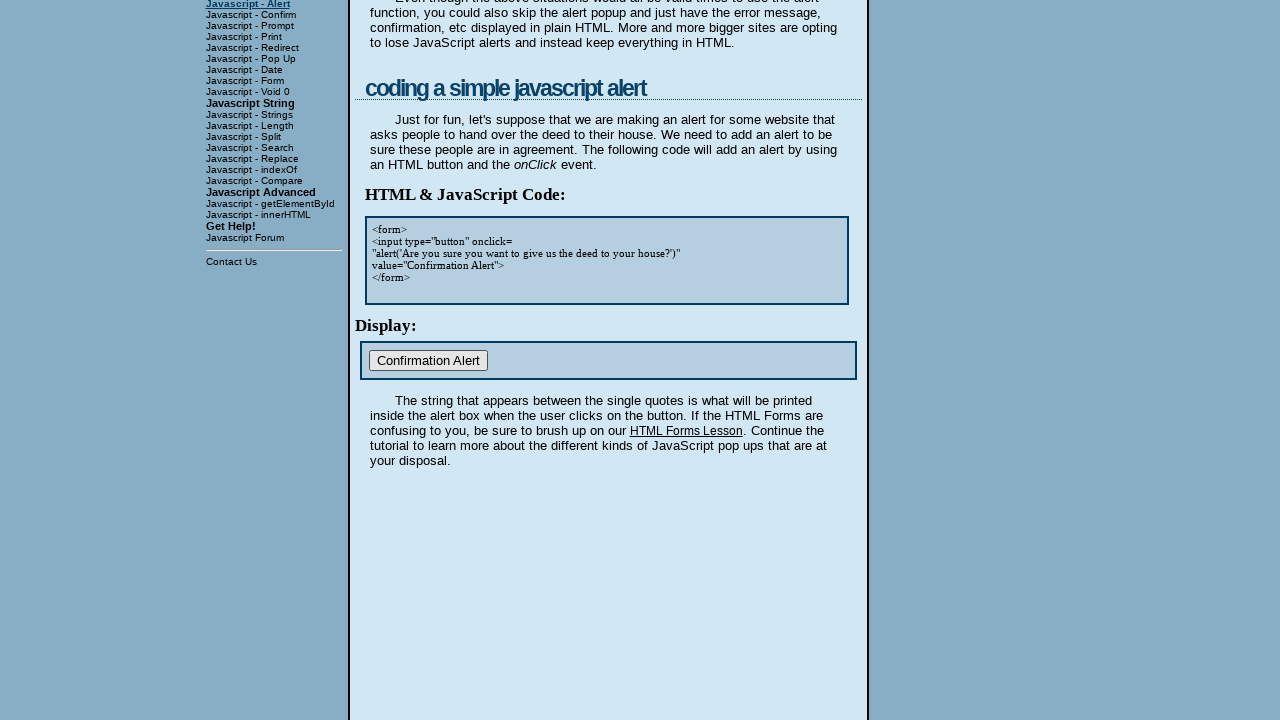